Verifies that the payment partners logo section (including VISA) is visible on the MTS Belarus homepage

Starting URL: https://www.mts.by/

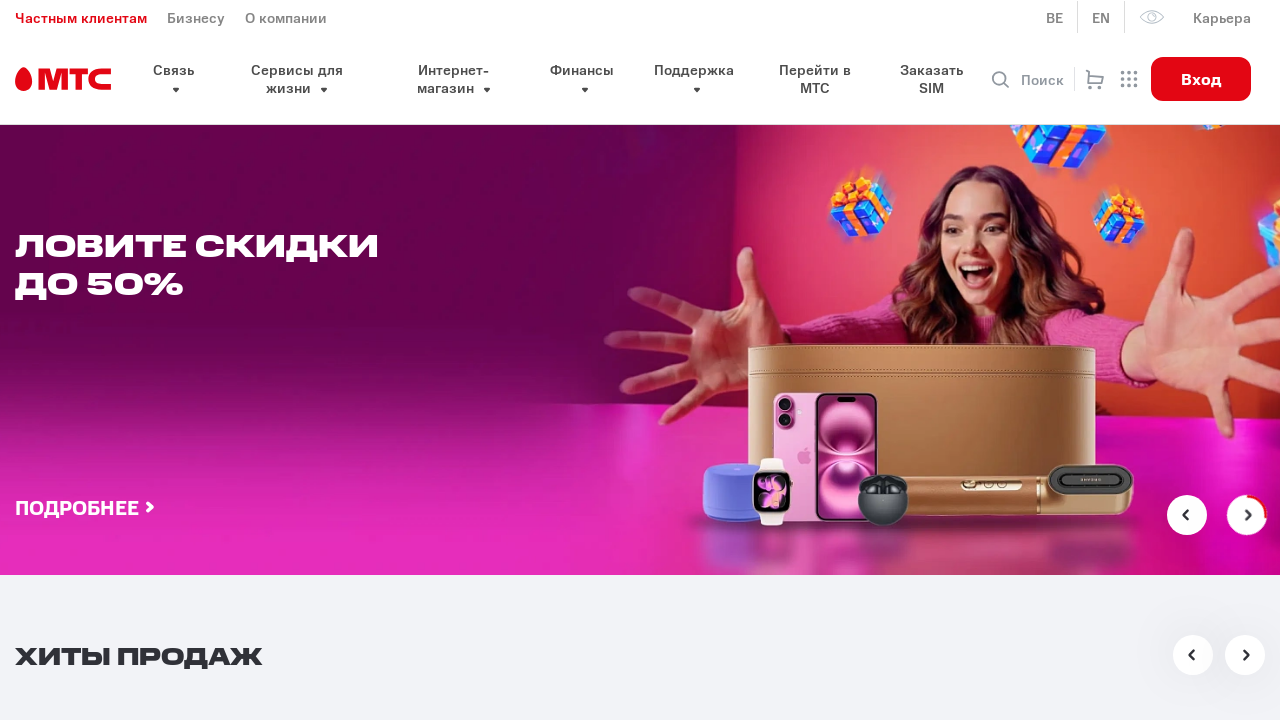

Located payment partners logo section selector
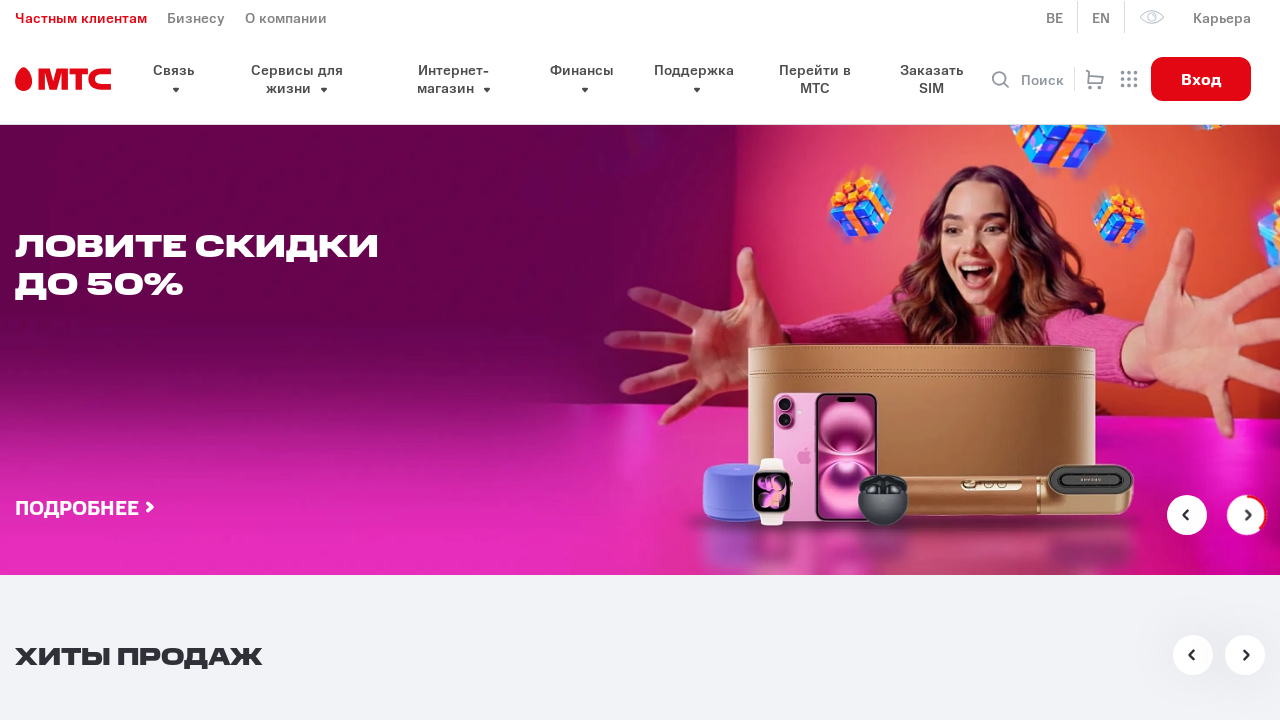

Payment partners logo section became visible
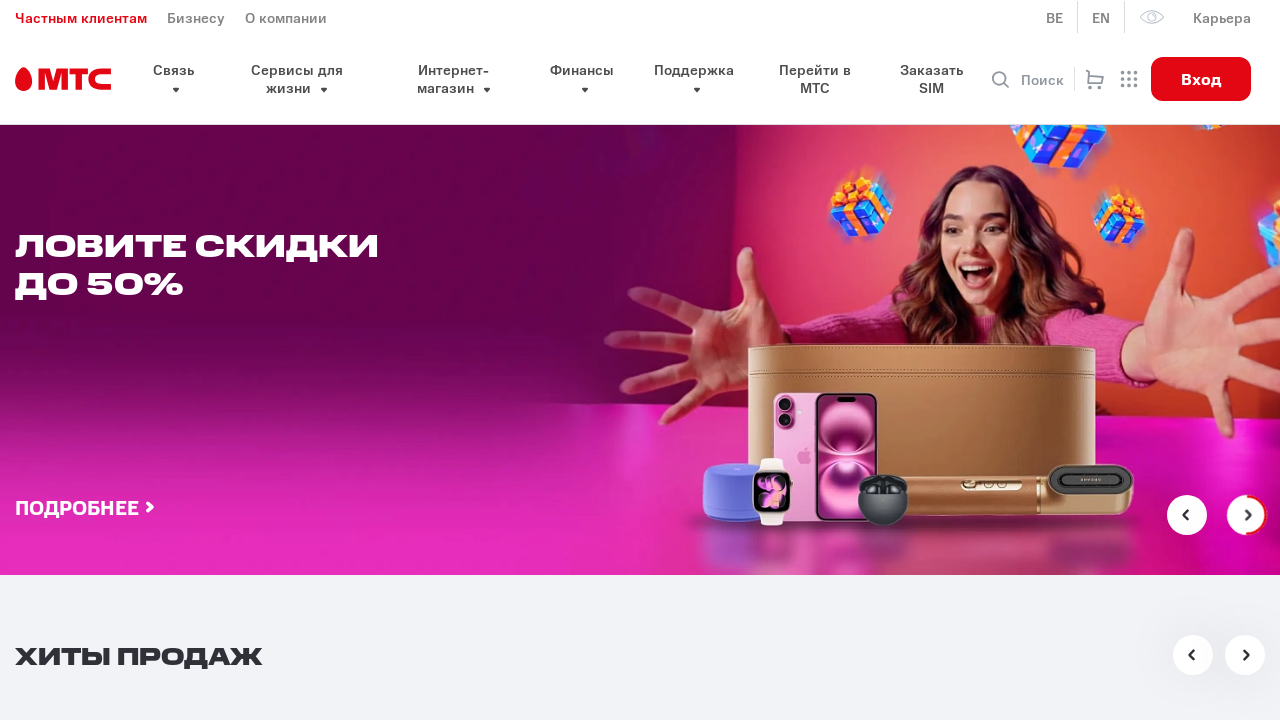

Verified that payment partners logo section (including VISA) is visible on MTS Belarus homepage
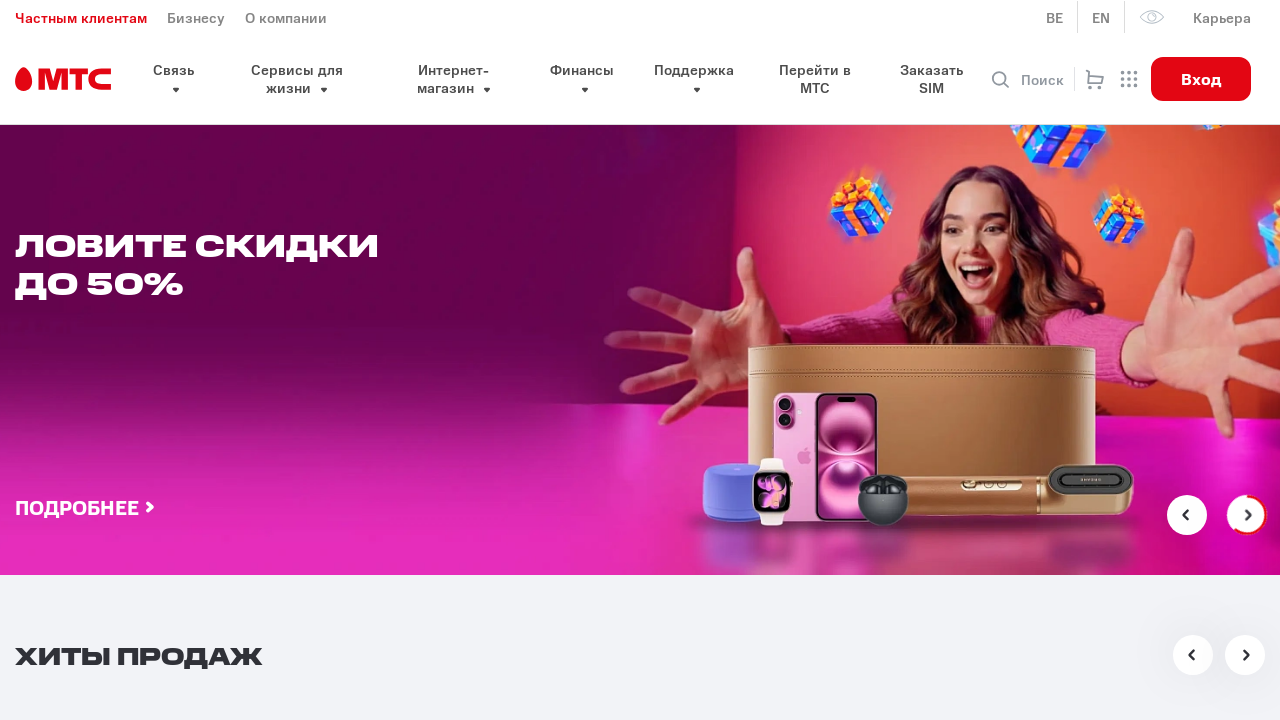

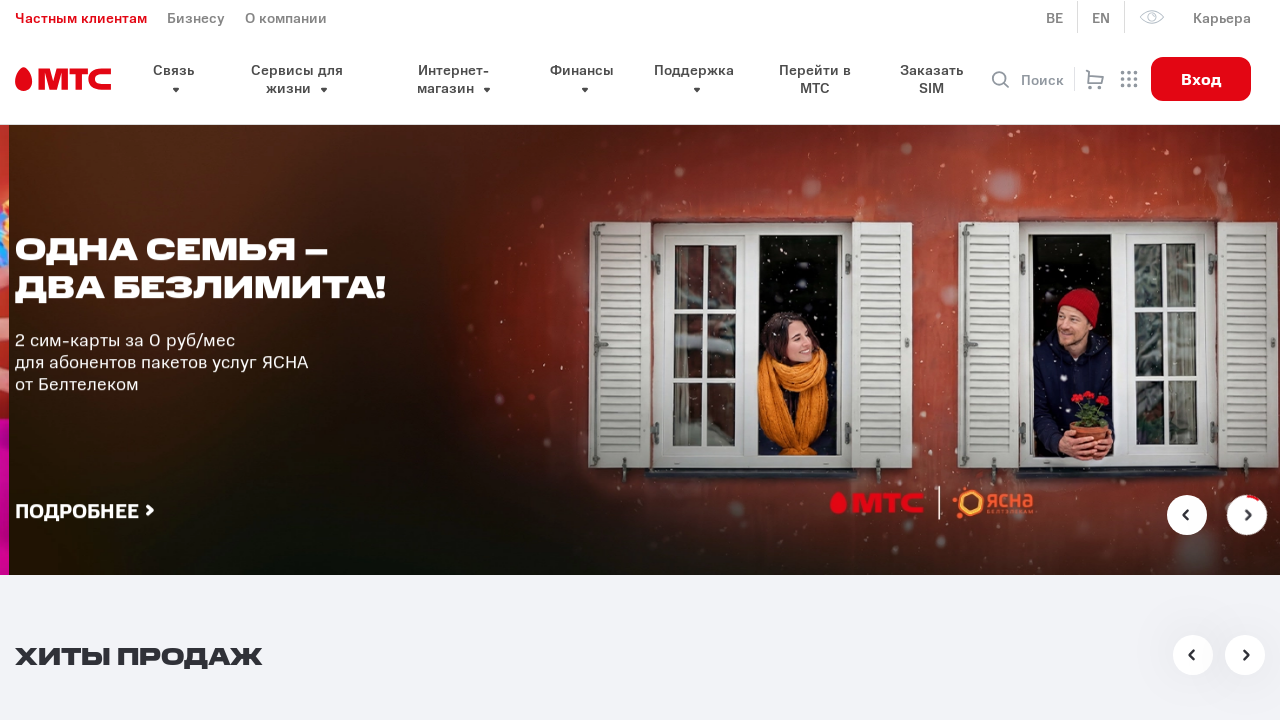